Tests dynamic loading functionality by clicking to load a hidden element and verifying the "Hello World!" text appears after the loading completes.

Starting URL: http://the-internet.herokuapp.com/dynamic_loading

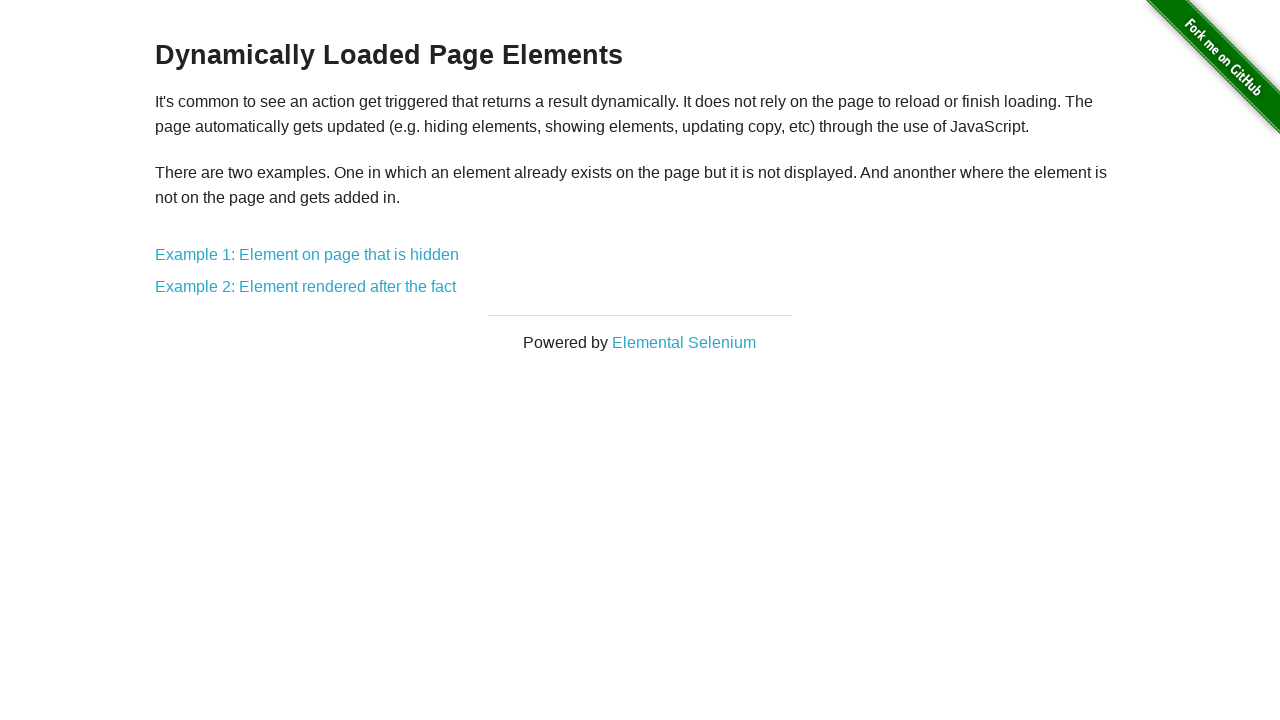

Clicked on 'Example 1: Element on page that is hidden' link at (307, 255) on text=Example 1: Element on page that is hidden
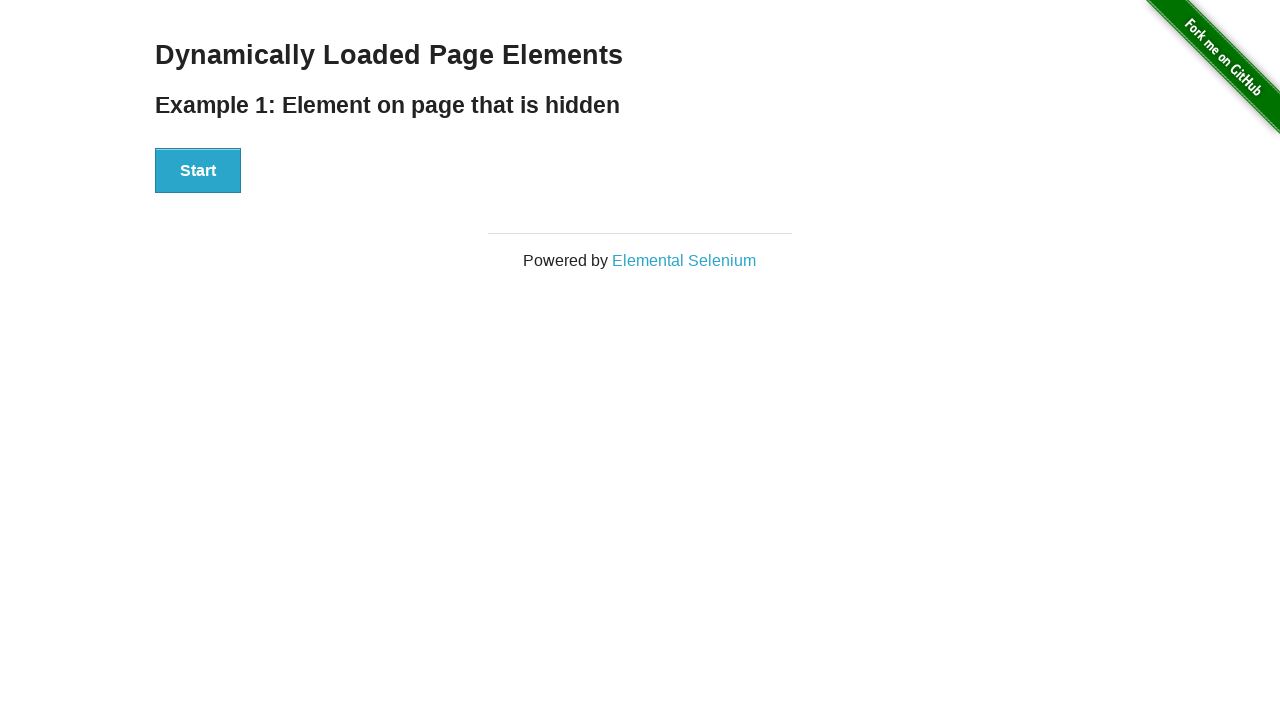

Clicked start button to trigger dynamic loading at (198, 171) on #start button
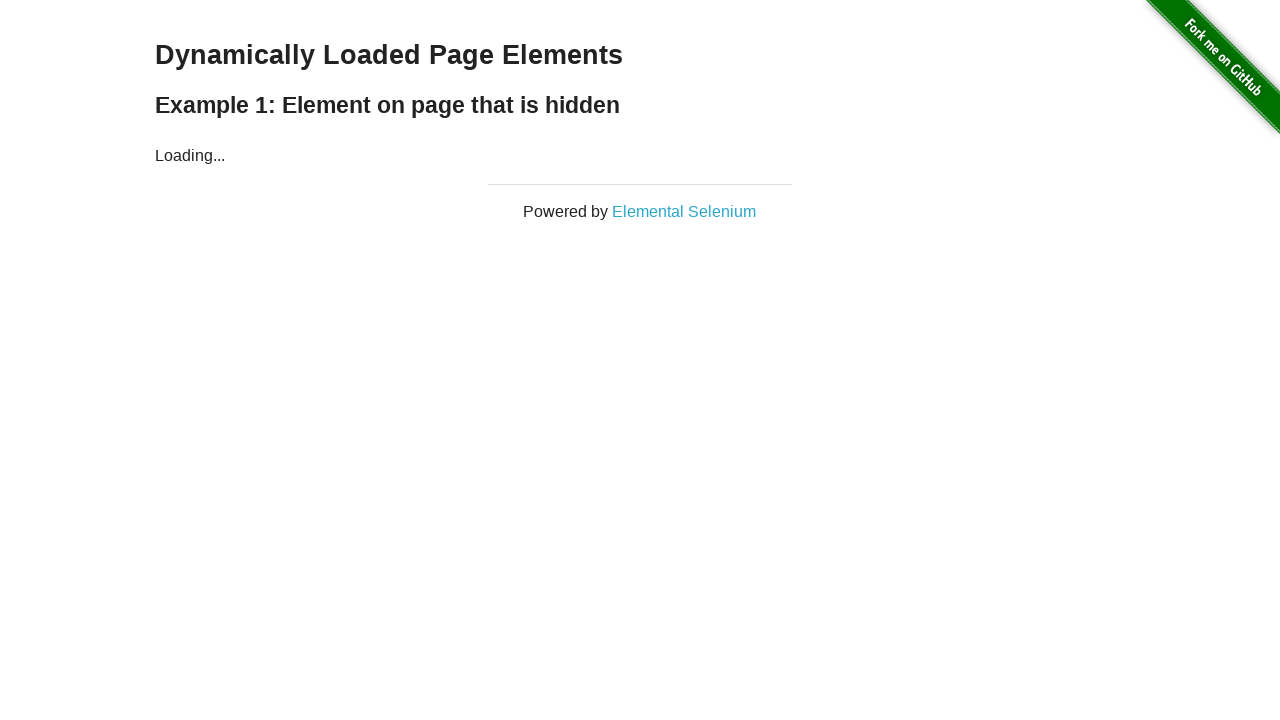

Loading completed and finish element appeared
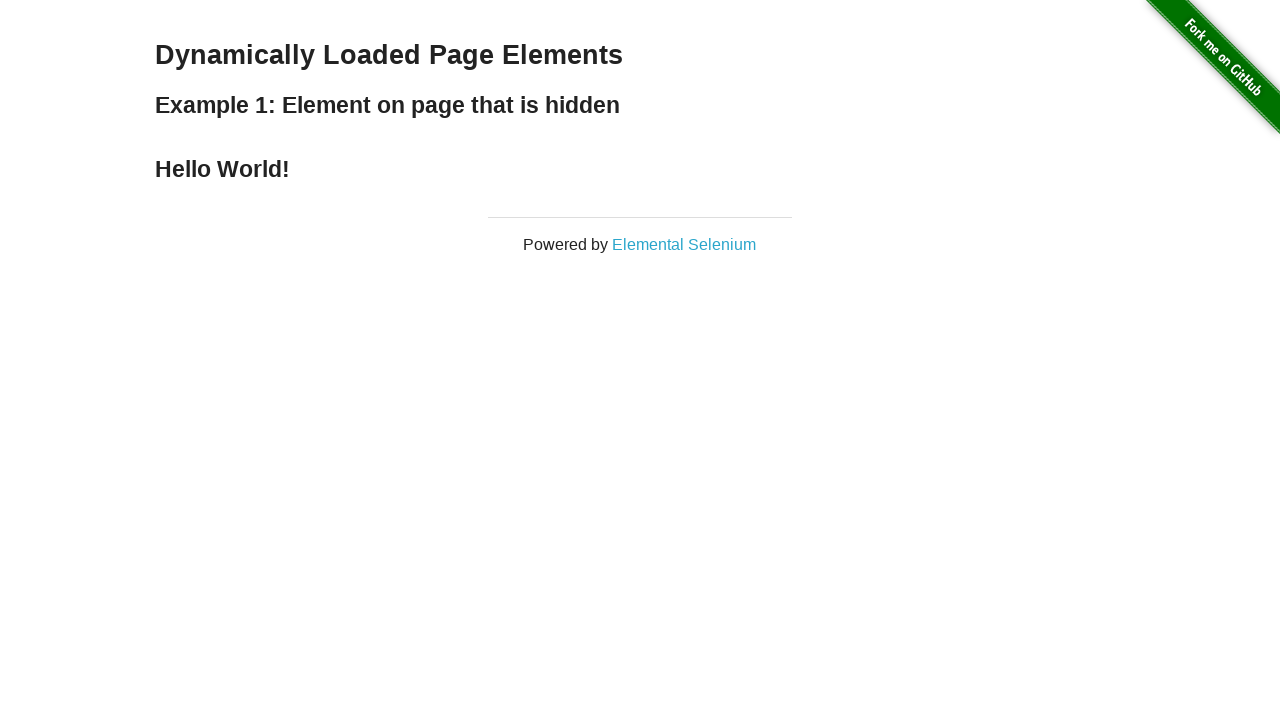

Retrieved finish element text content
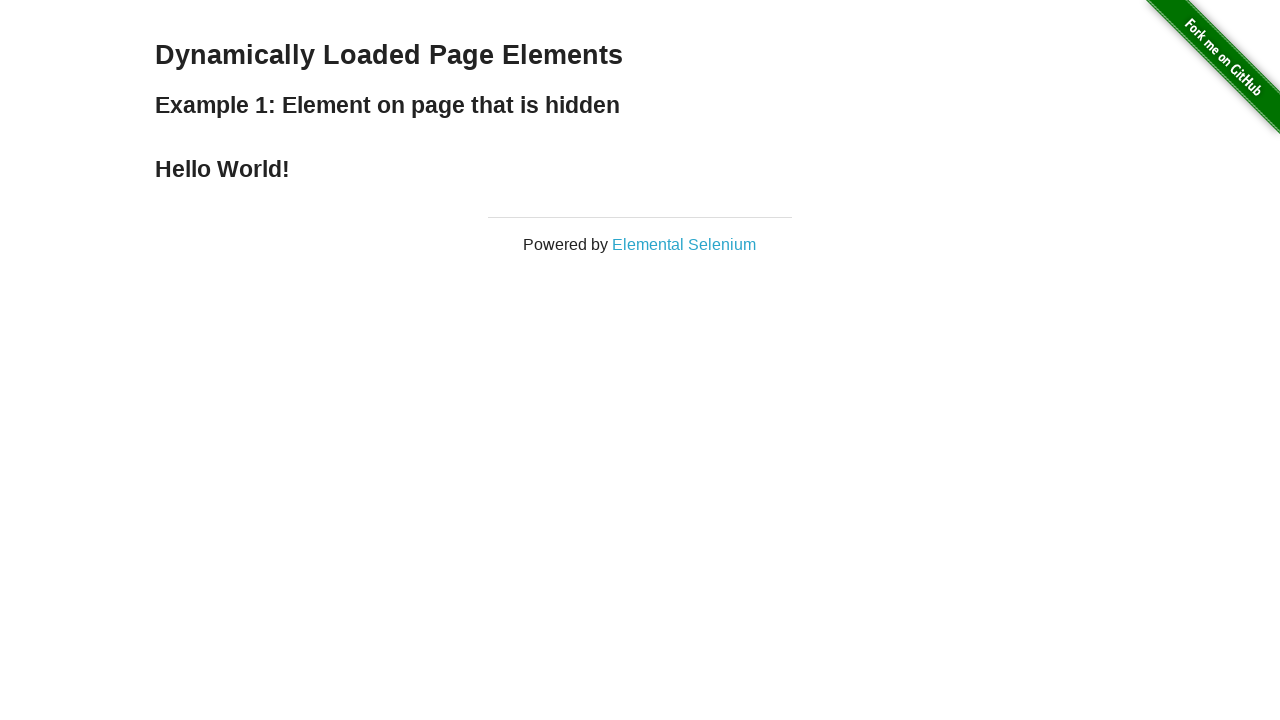

Verified that 'Hello World!' text appeared after loading completed
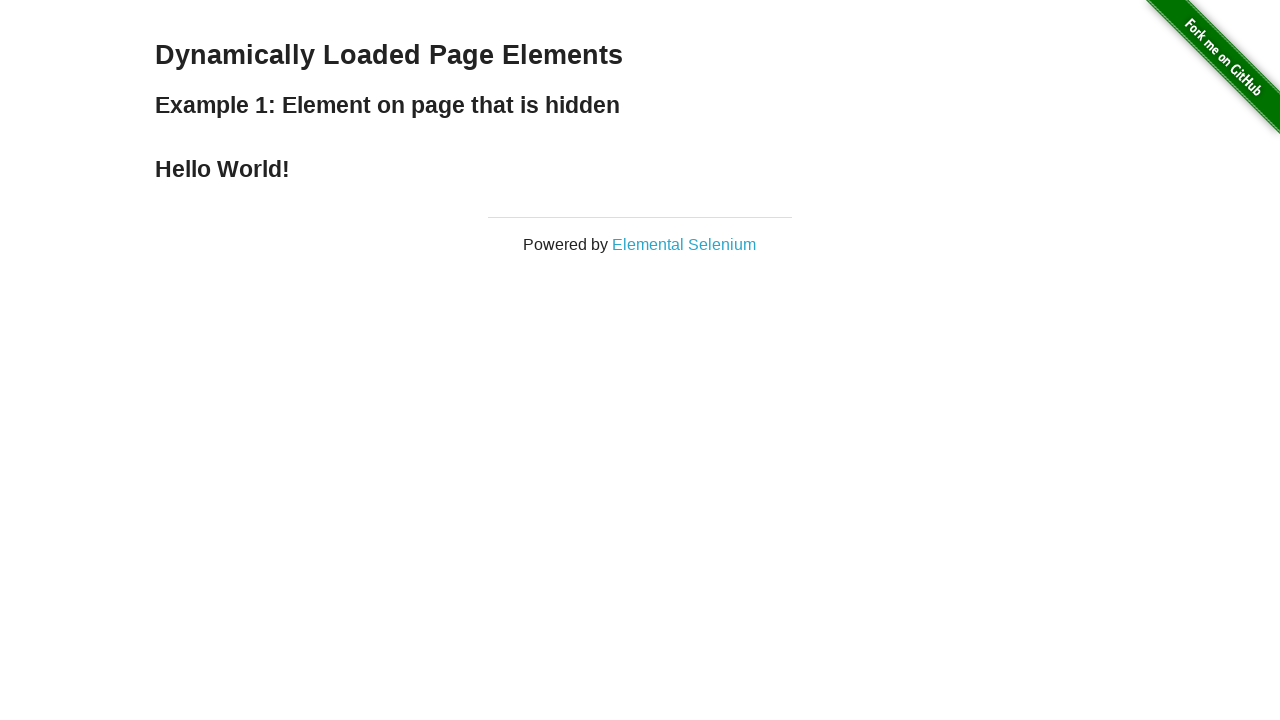

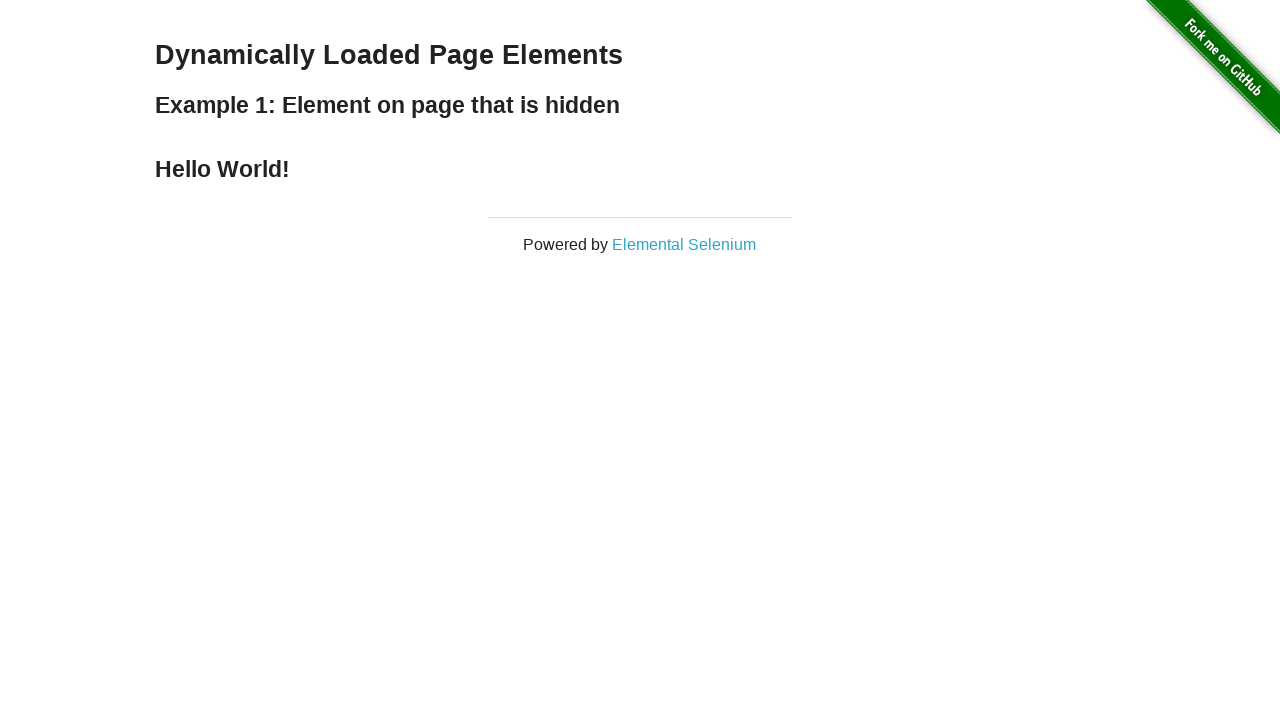